Tests dismissing a JavaScript alert by navigating to the JavaScript alerts page, triggering an alert, and dismissing it.

Starting URL: https://the-internet.herokuapp.com/

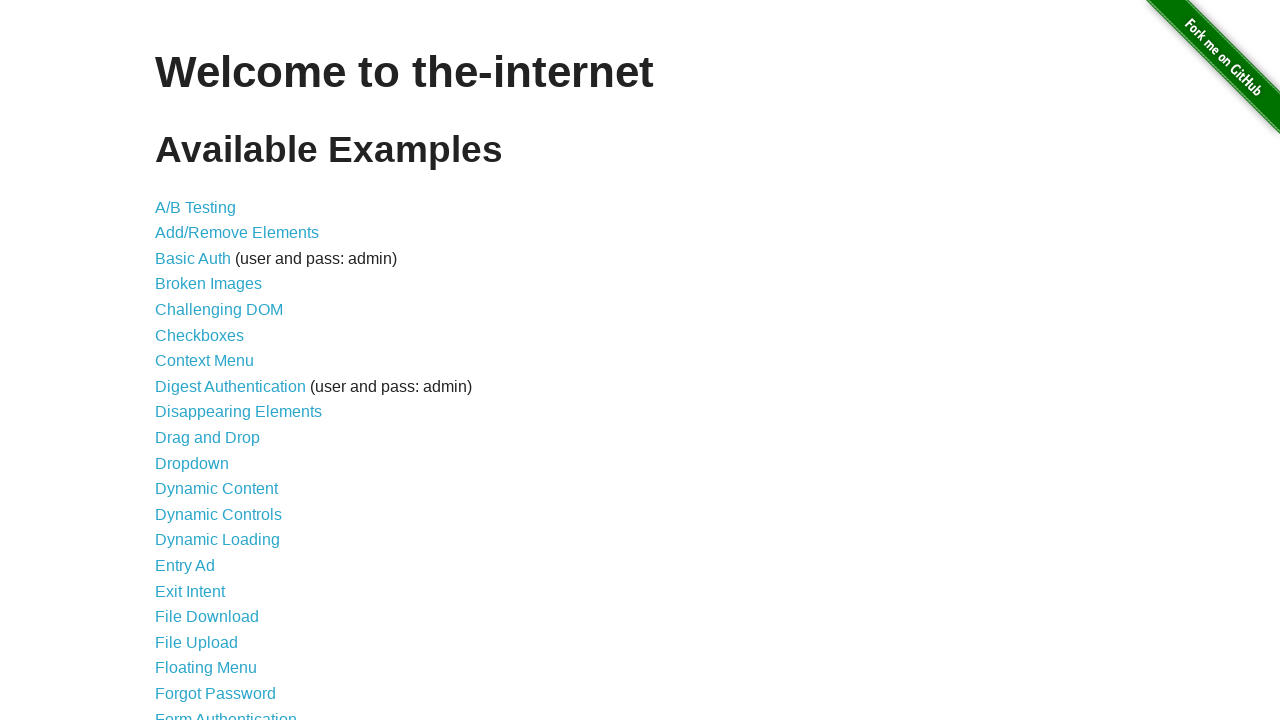

Clicked JavaScript Alerts link at (214, 361) on a[href='/javascript_alerts']
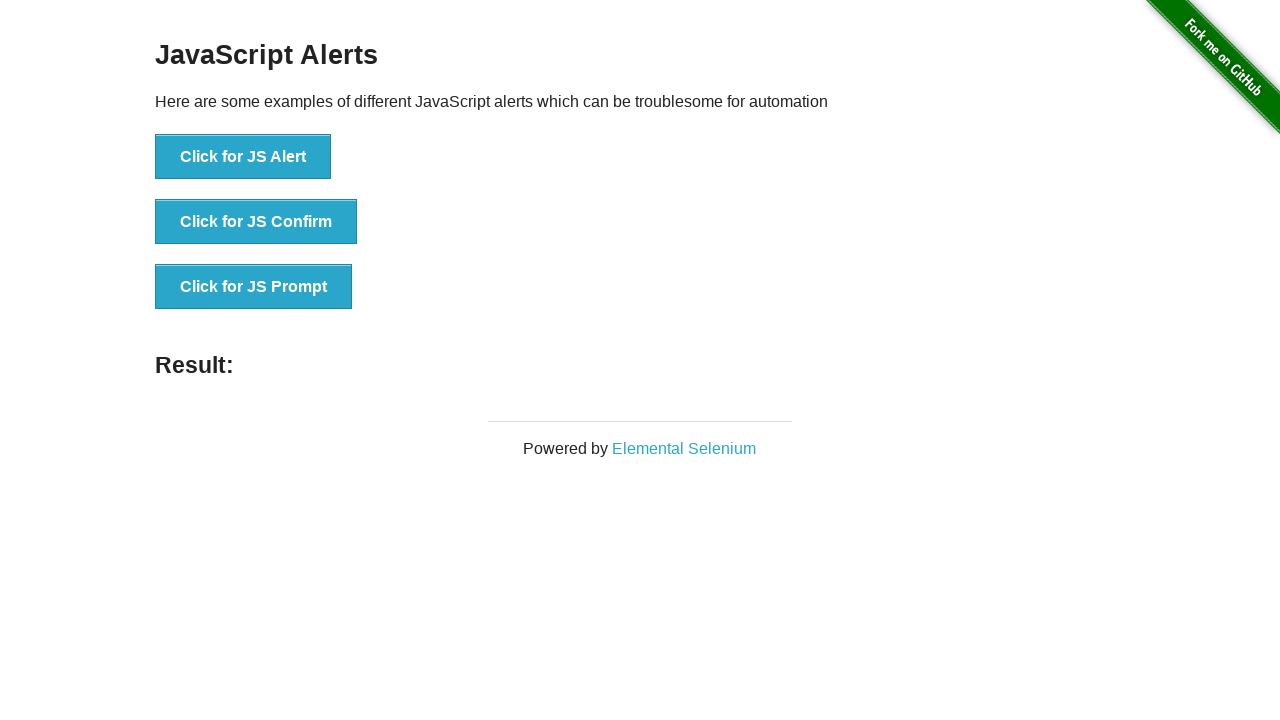

Set up dialog handler to dismiss alerts
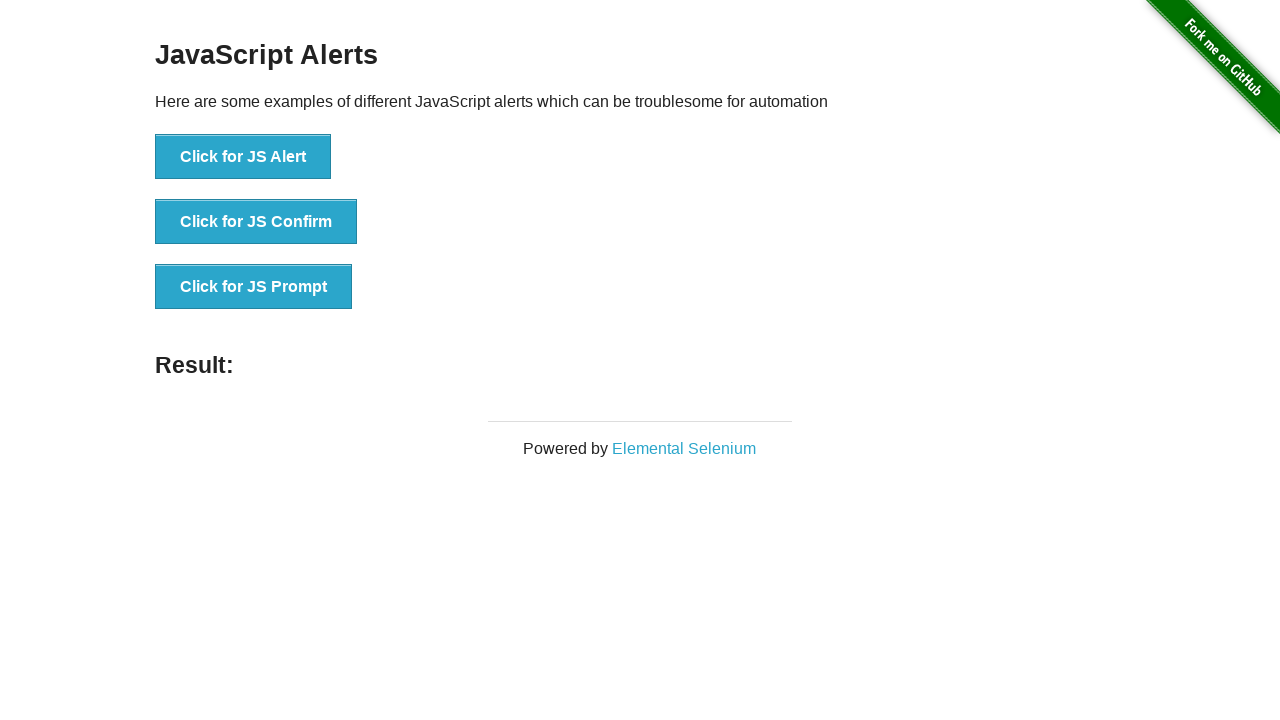

Clicked button to trigger JavaScript alert at (243, 157) on xpath=//button[text()='Click for JS Alert']
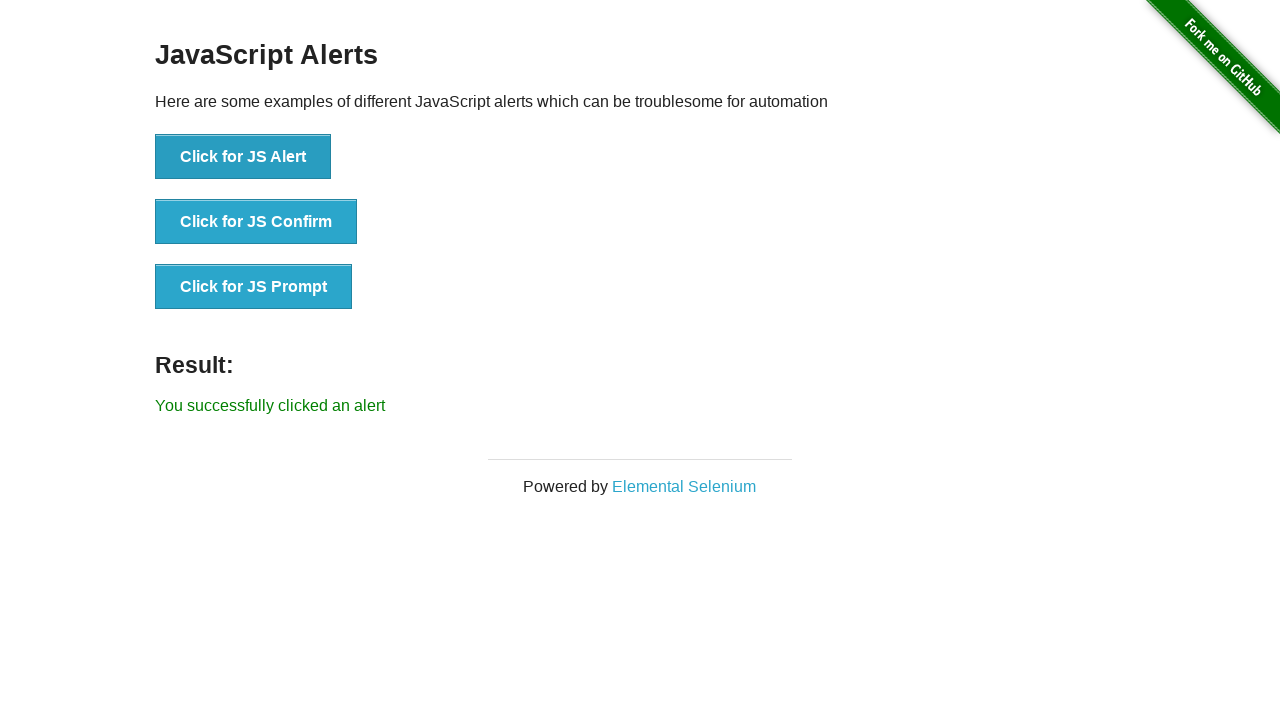

Alert was dismissed and result message appeared
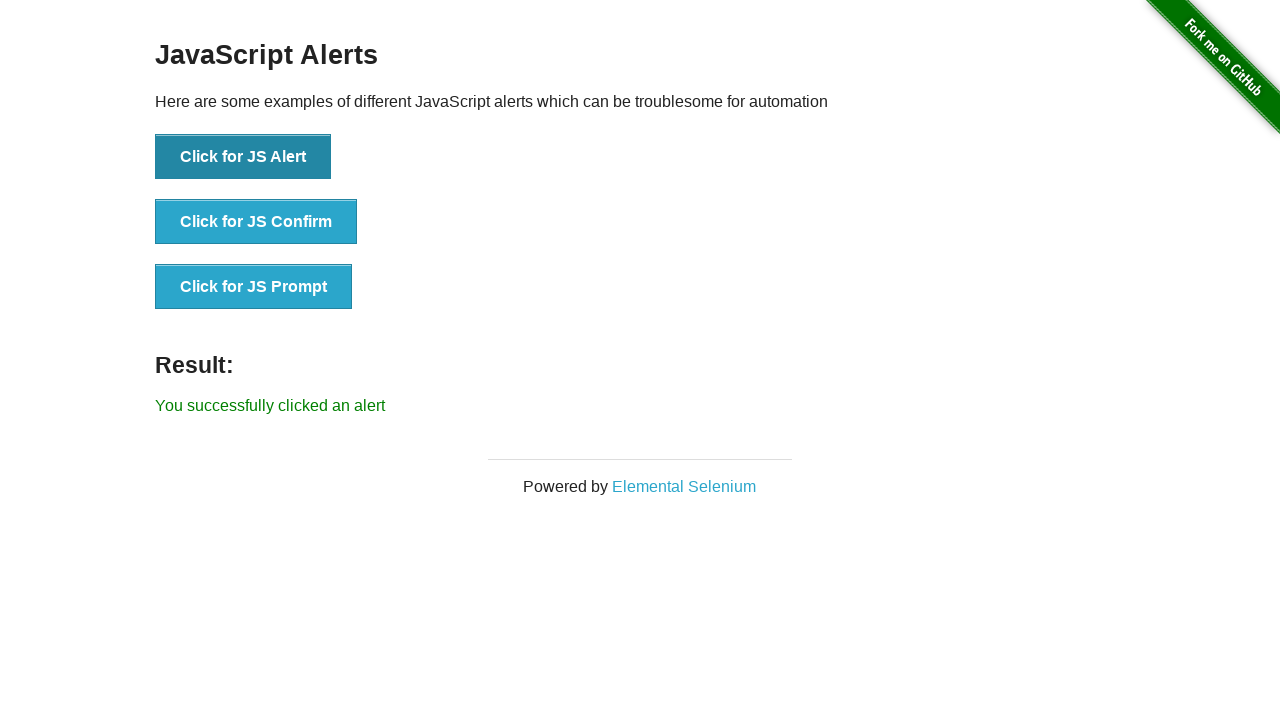

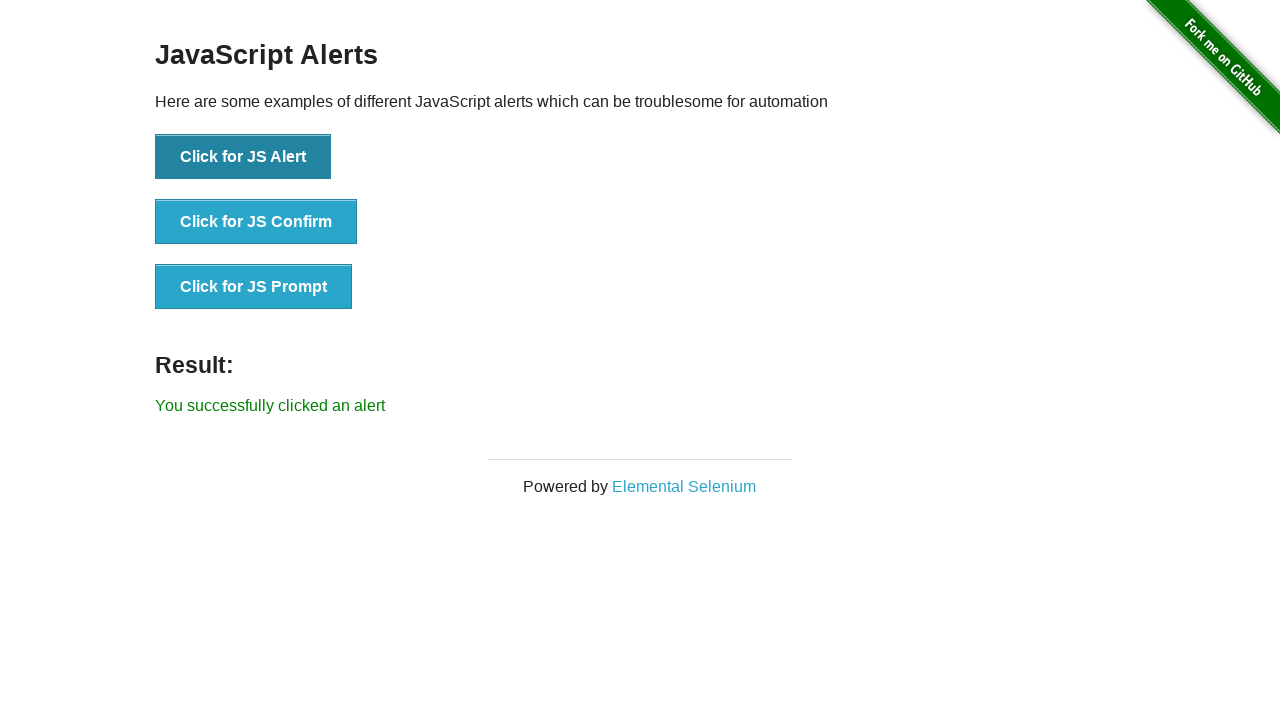